Tests network monitoring by navigating to Kotlin documentation site, clicking on "Основы" (Basics) section, then navigating to the Reflection page and verifying content is displayed.

Starting URL: https://kotlinlang.ru/

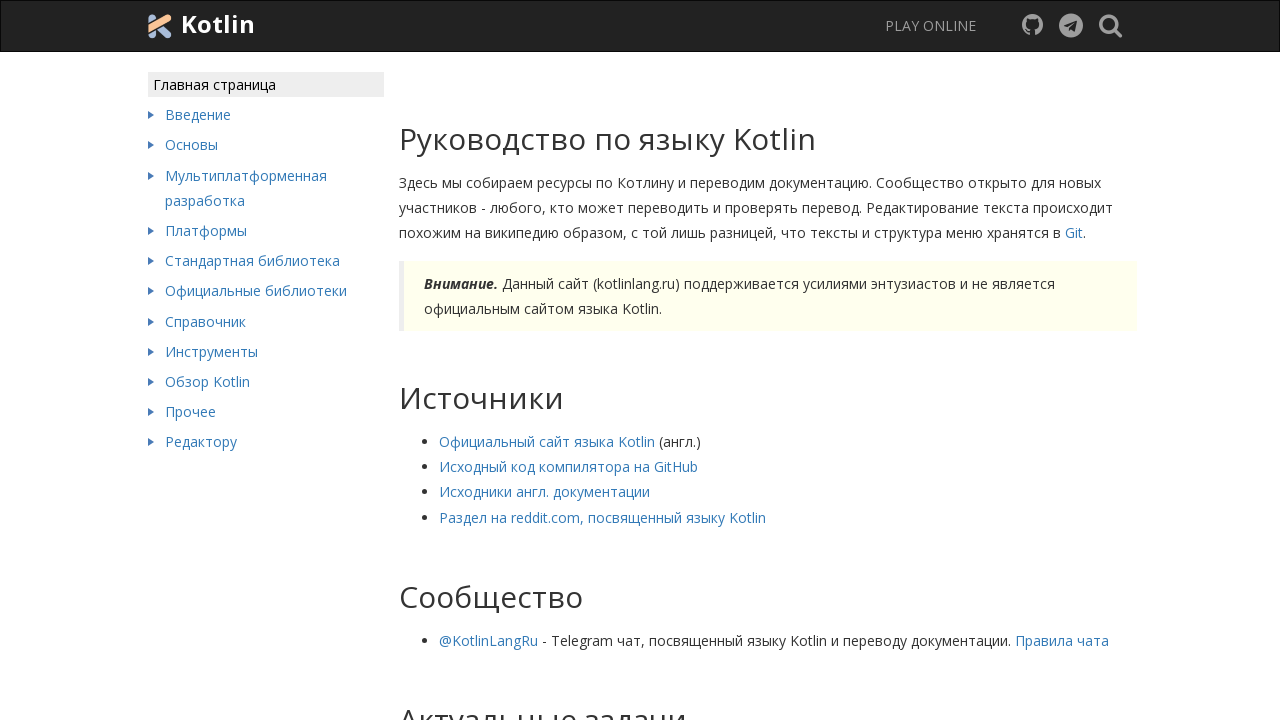

Clicked on 'Основы' (Basics) section at (275, 145) on xpath=//*[@class='text' and contains(text(), 'Основы')]
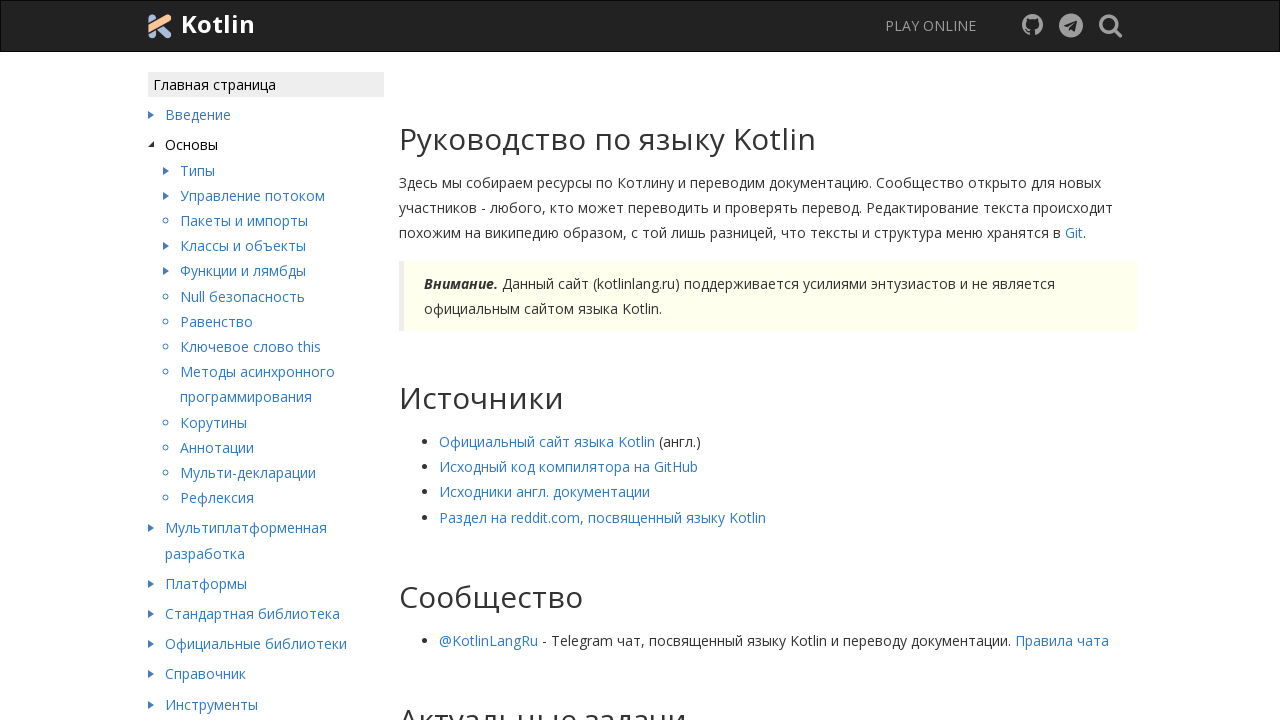

Clicked on 'Рефлексия' (Reflection) link at (217, 498) on xpath=//a[contains(text(), 'Рефлексия')]
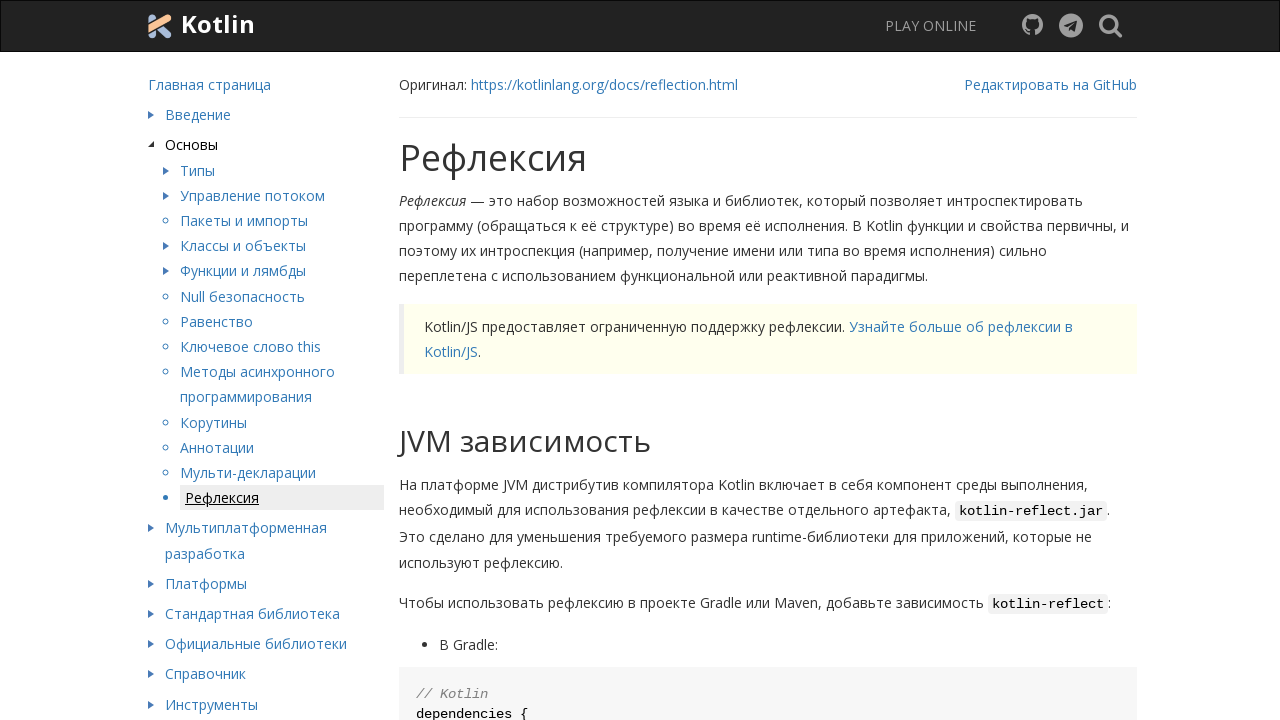

Verified reflection content paragraph is visible
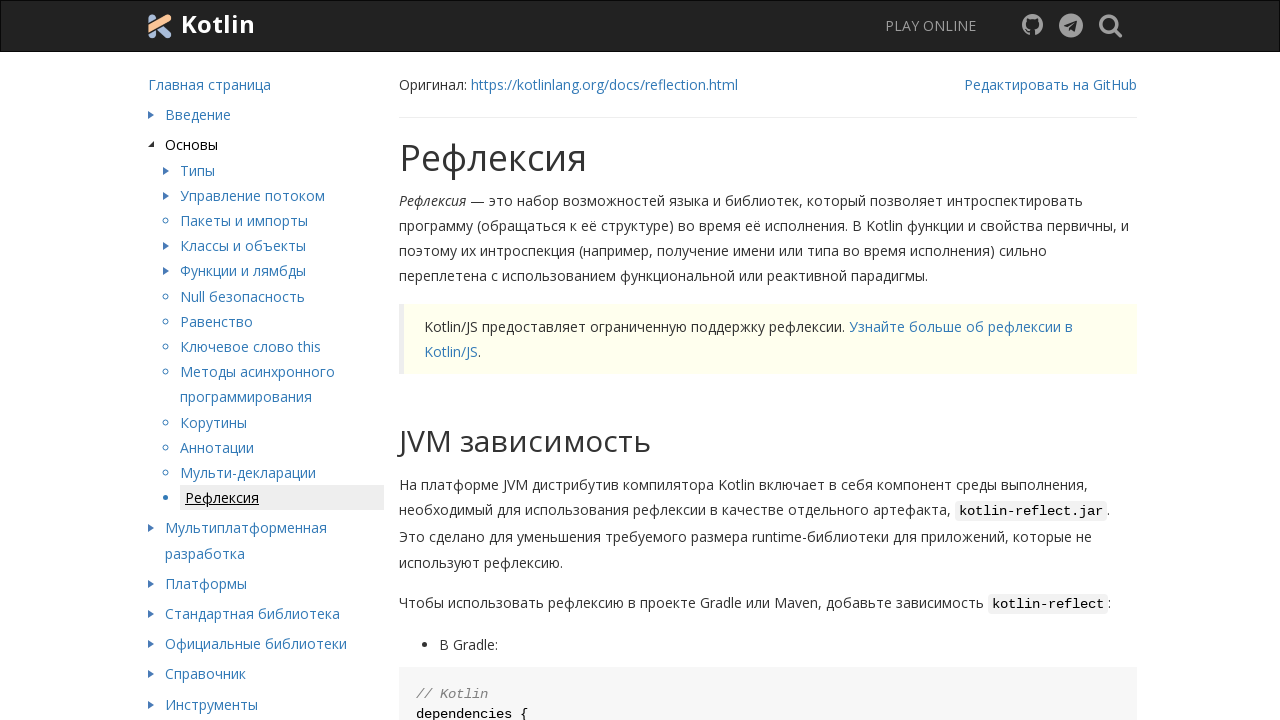

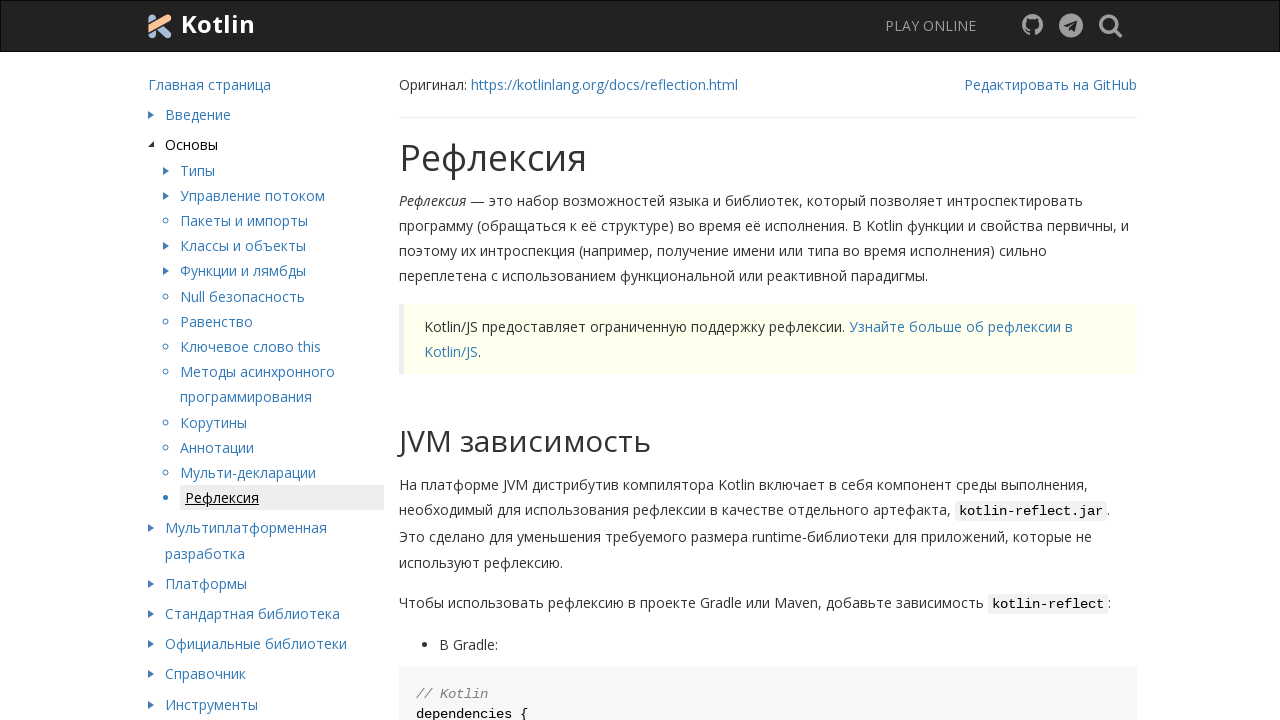